Tests email validation by submitting a form with an invalid email format and verifying the error styling

Starting URL: https://demoqa.com/webtables

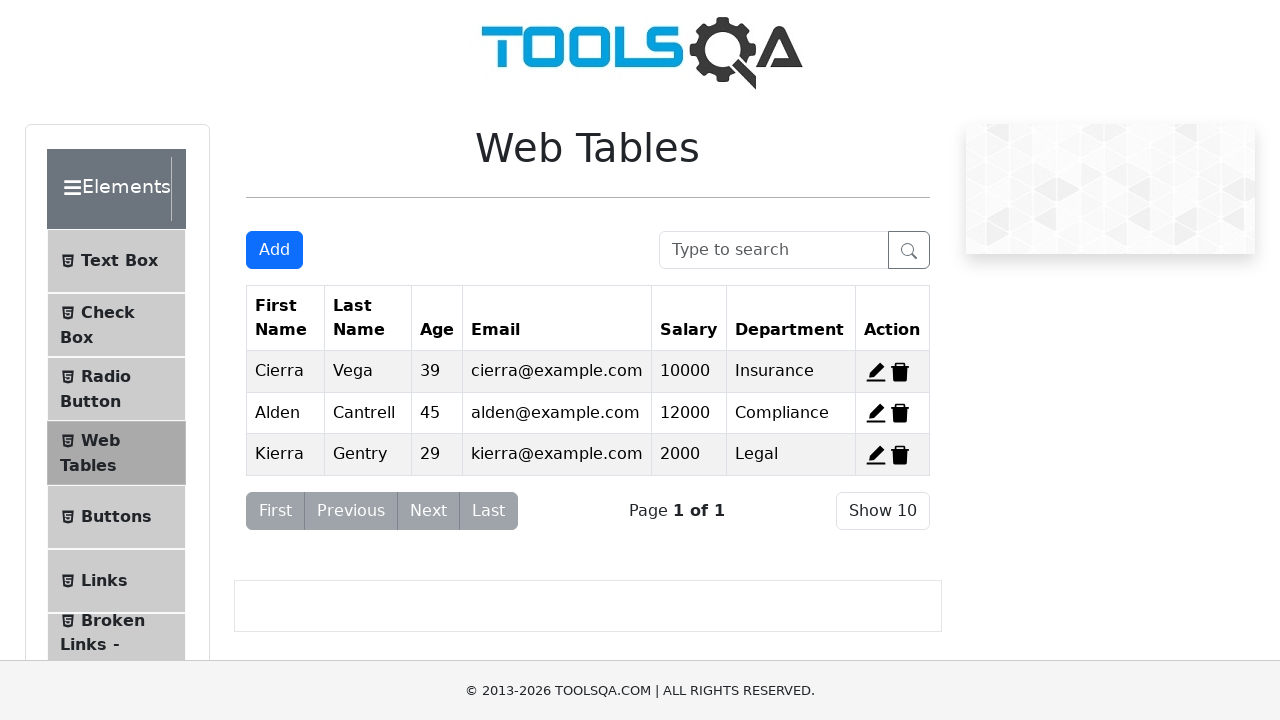

Clicked Add button to open form at (274, 250) on button#addNewRecordButton
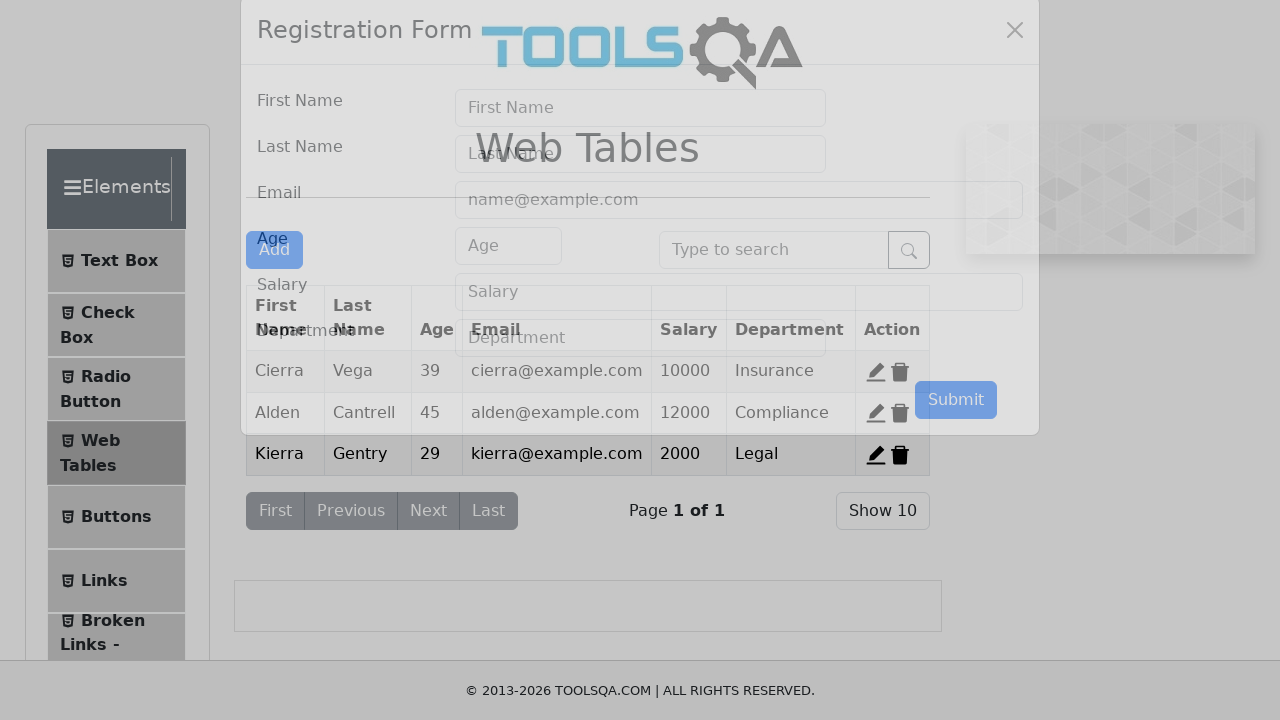

Filled firstName field with 'John' on input#firstName
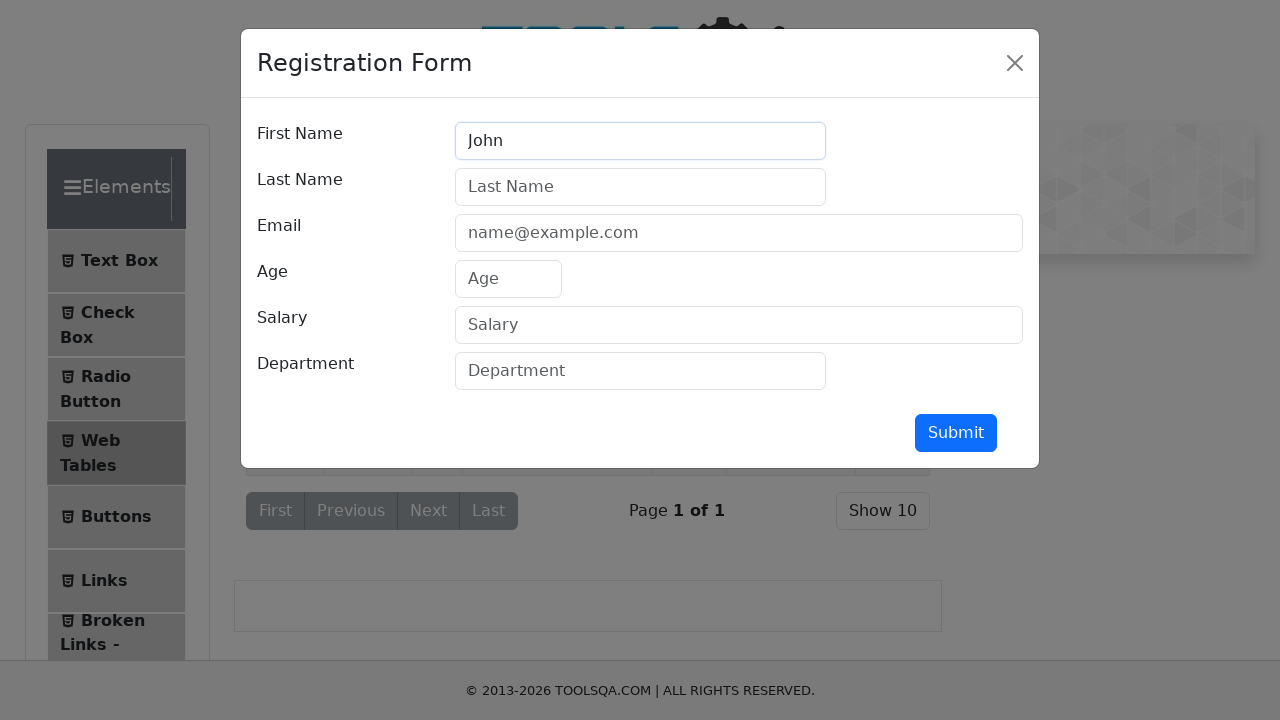

Filled lastName field with 'Smith' on input#lastName
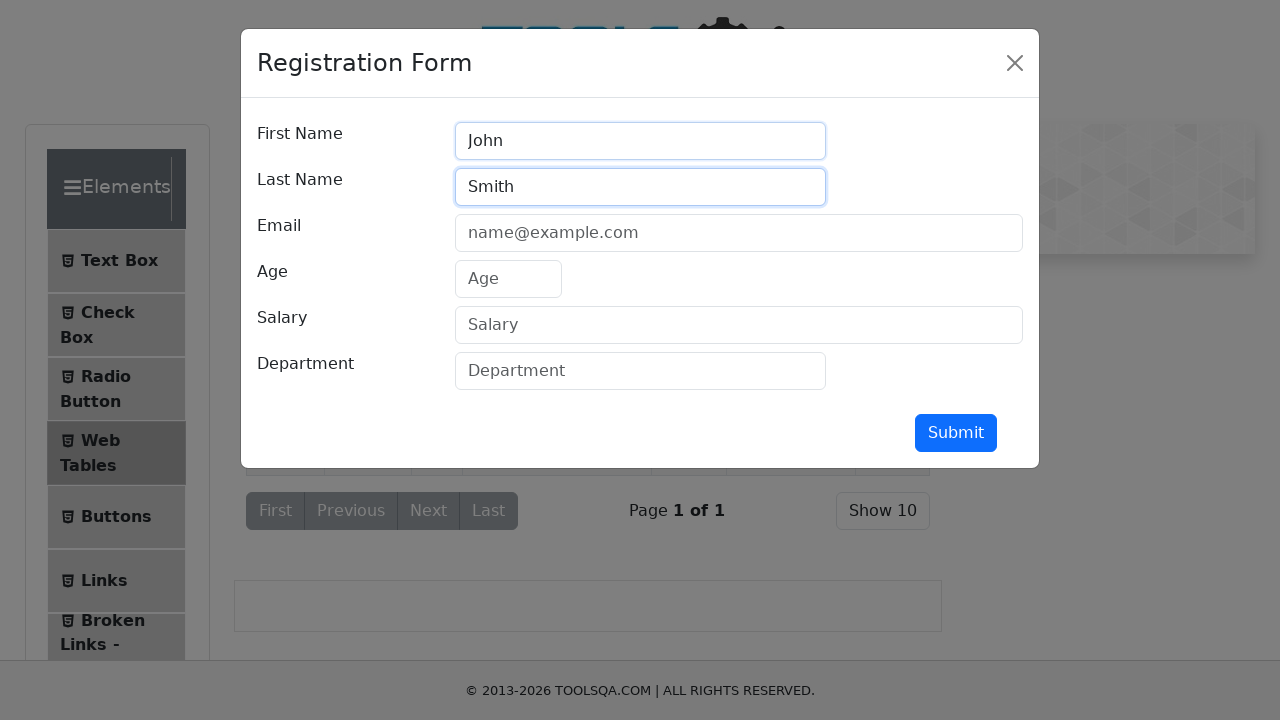

Filled age field with '28' on input#age
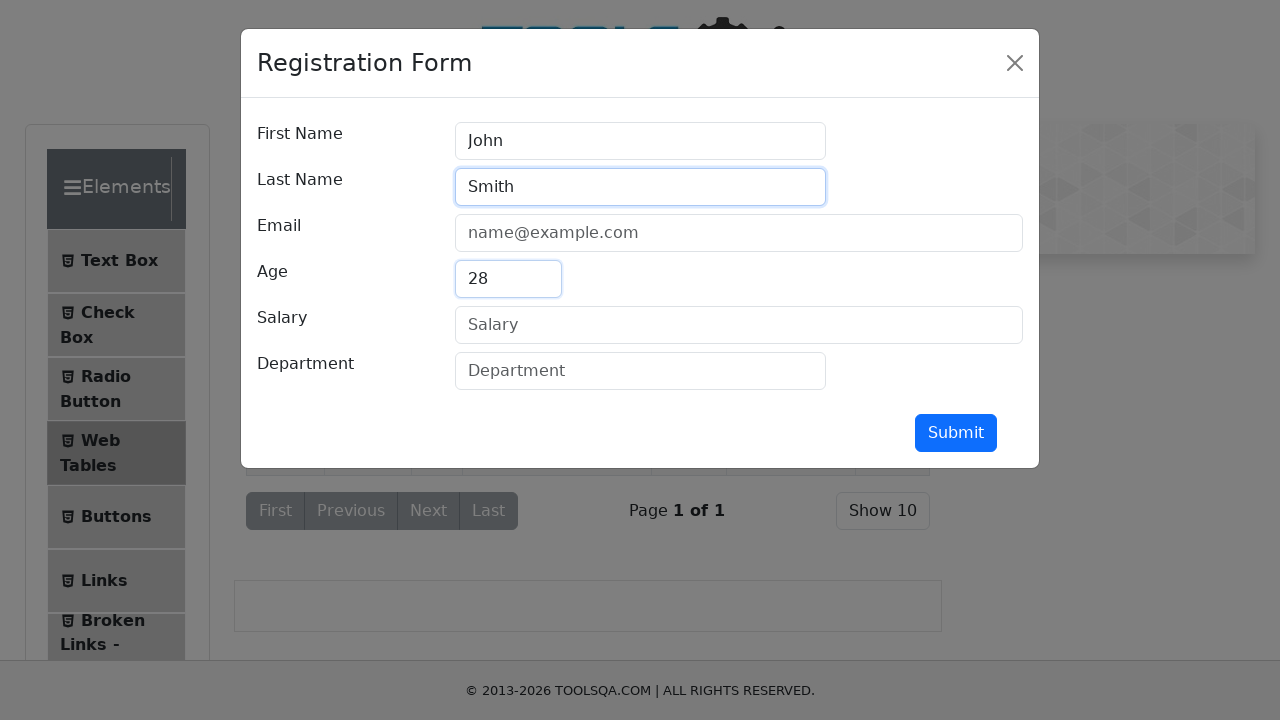

Filled salary field with '3000' on input#salary
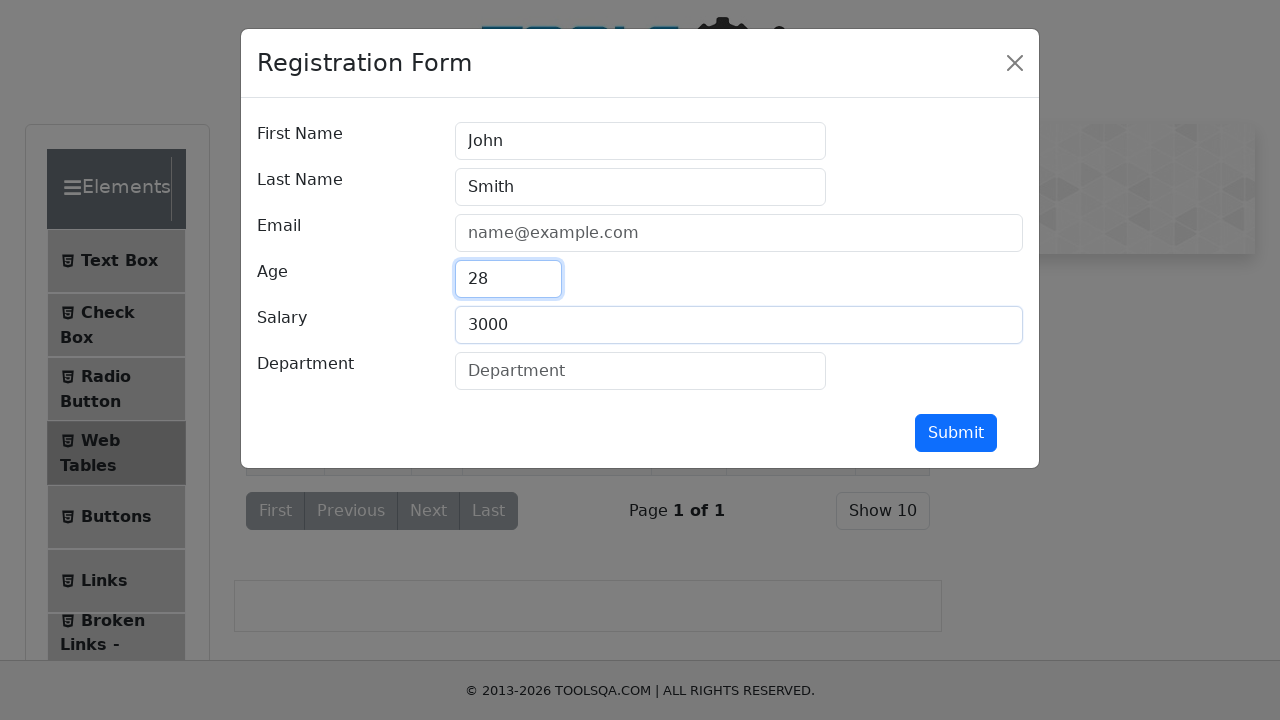

Filled department field with 'deparrrtment' on input#department
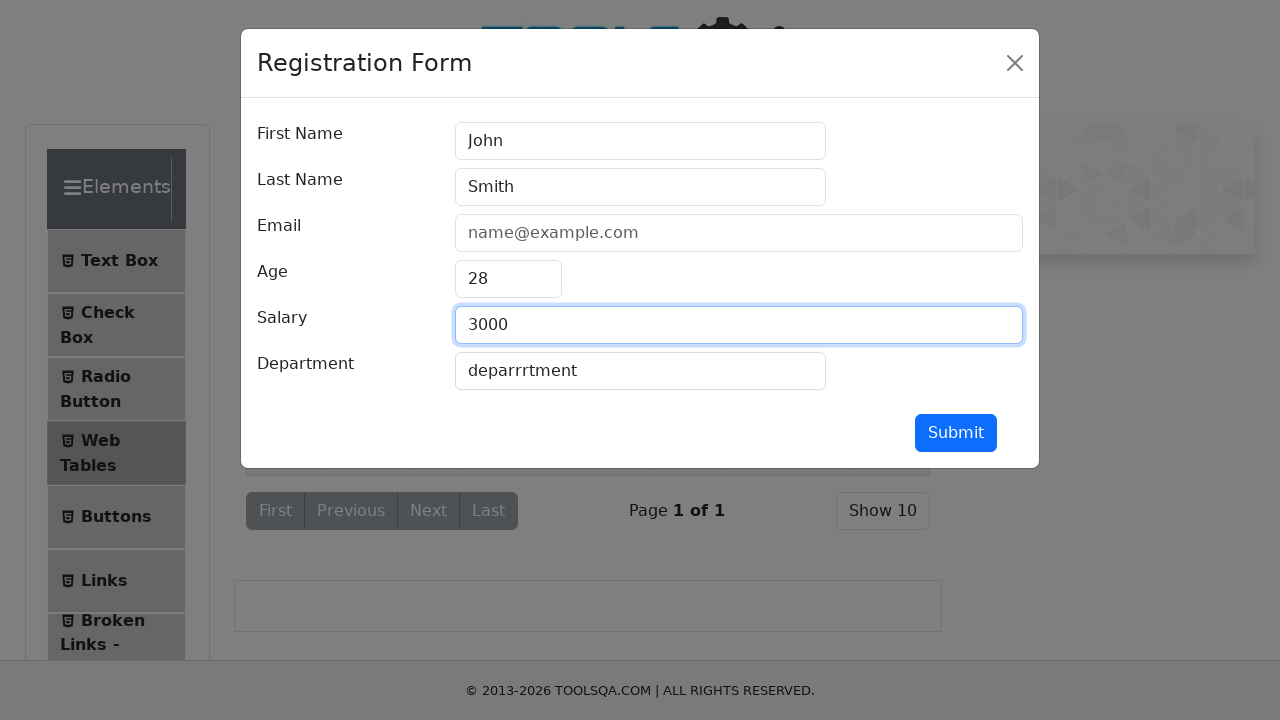

Filled userEmail field with invalid email 'wrongEmailtext' on input#userEmail
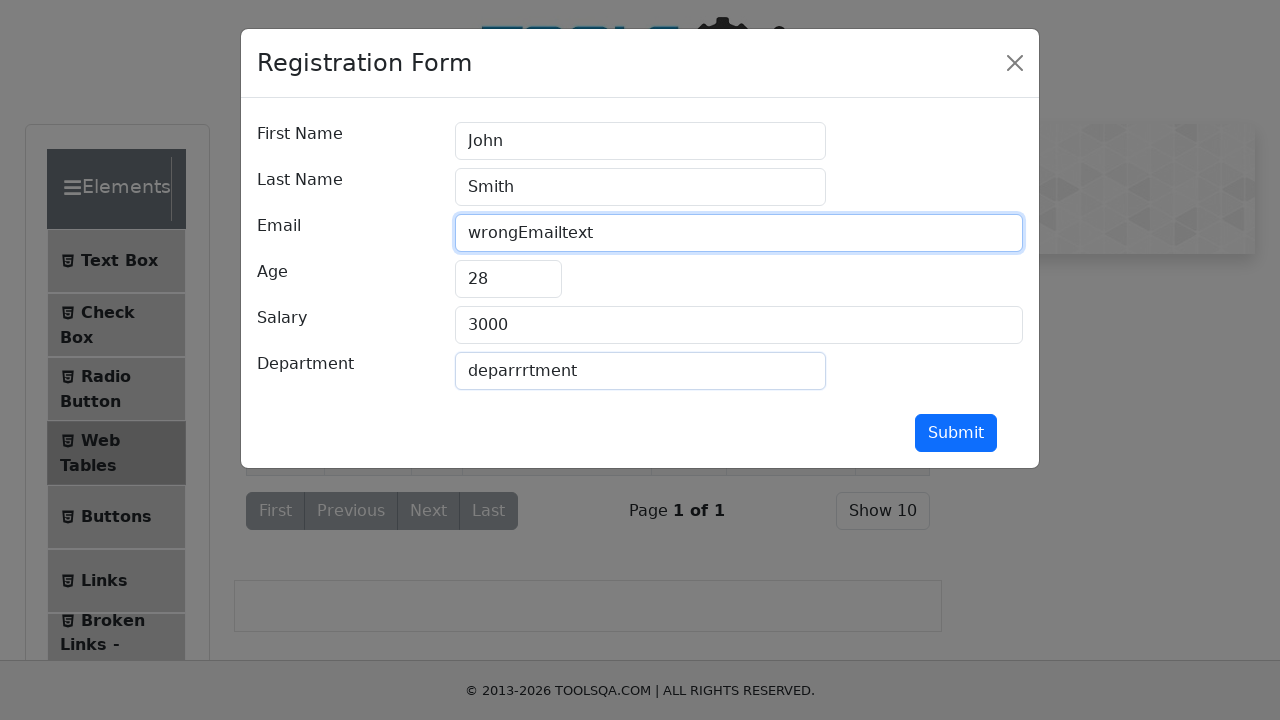

Clicked submit button to submit form at (956, 433) on button#submit
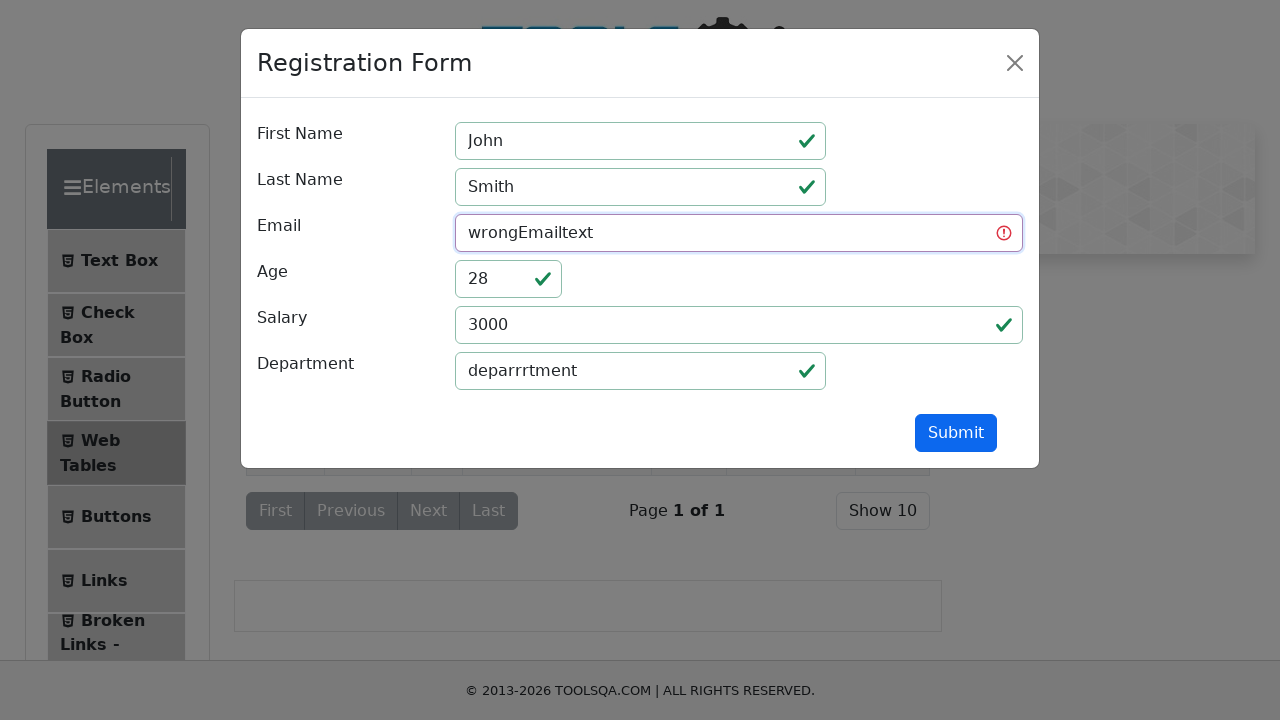

Waited 2000ms for validation to appear
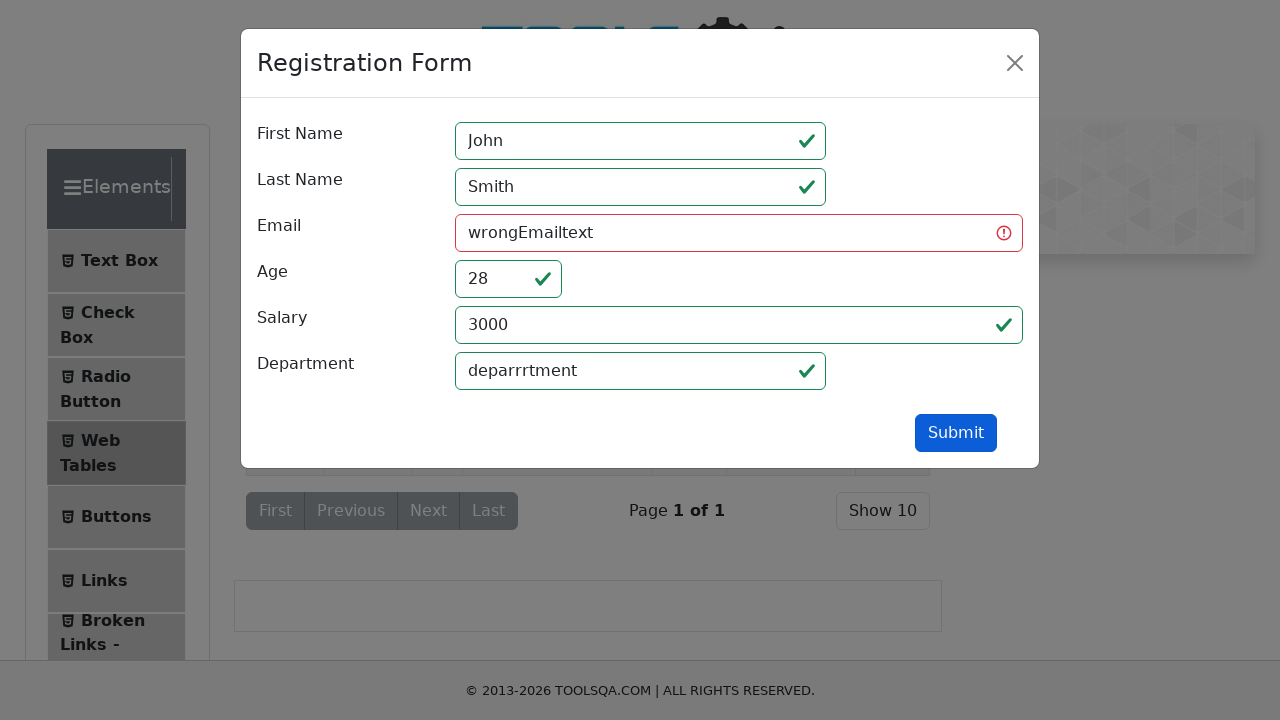

Retrieved computed border color from email field
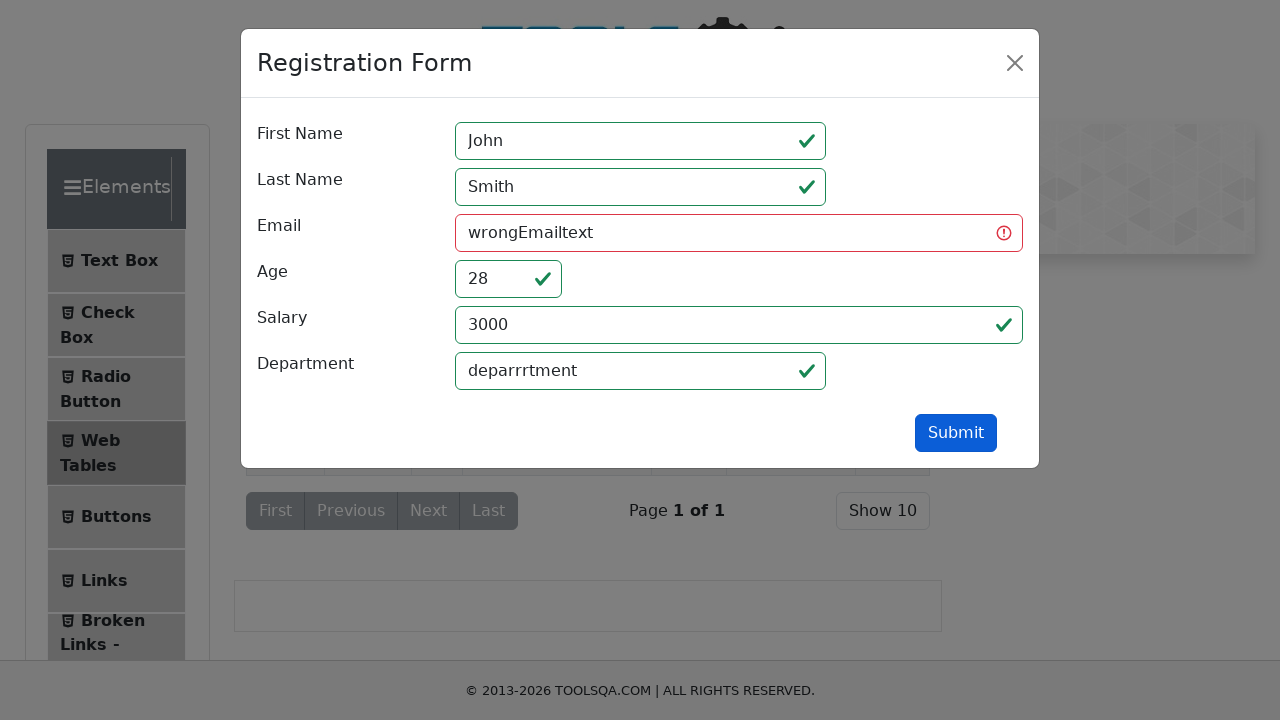

Verified email field has error styling with red border color rgb(220, 53, 69)
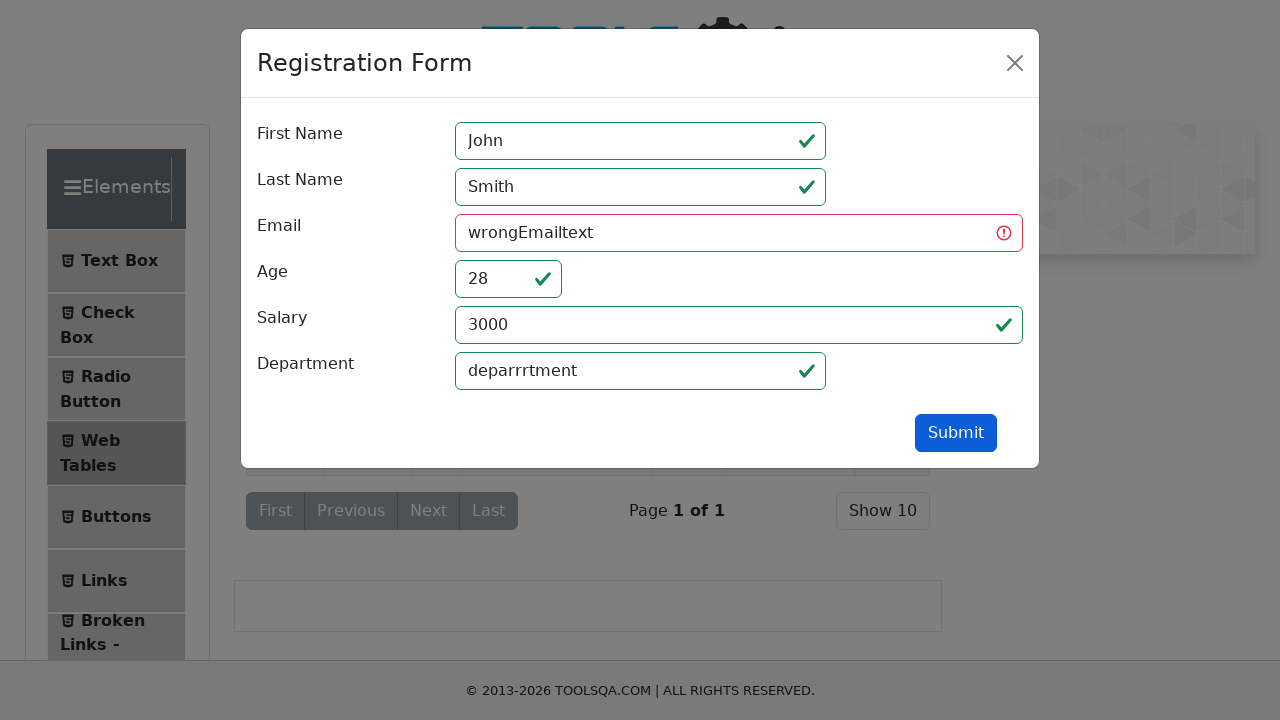

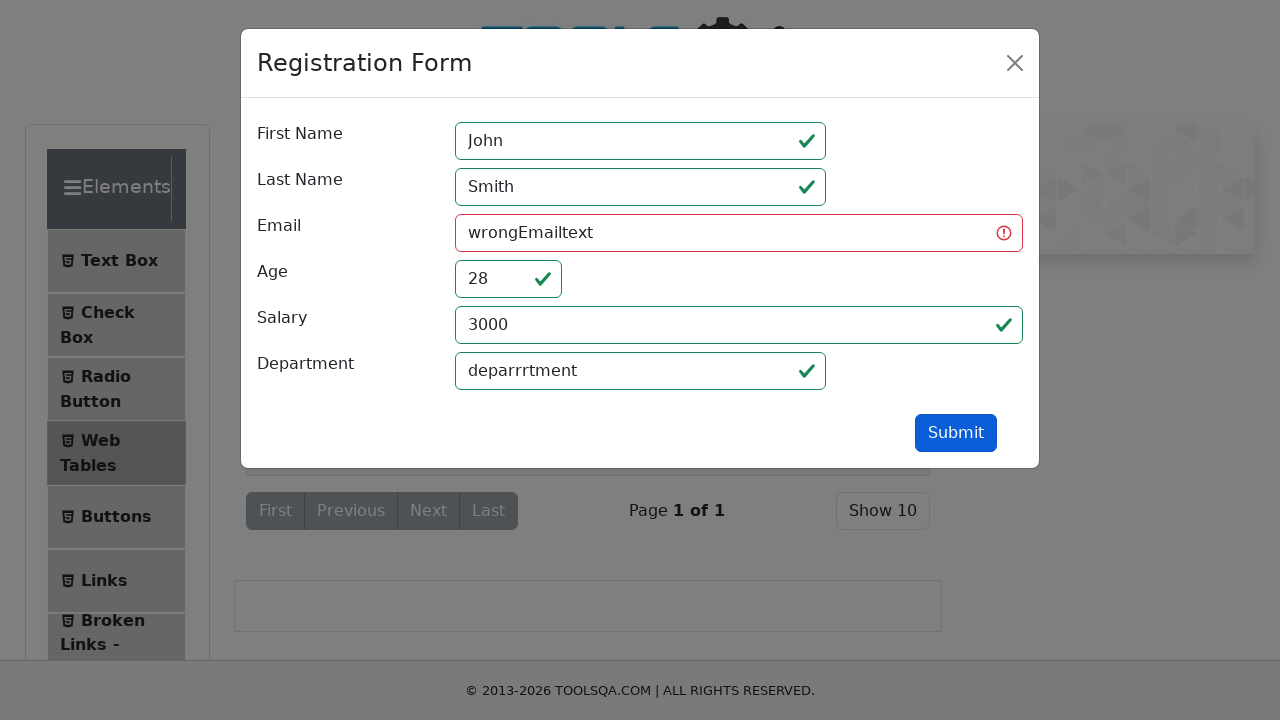